Simply navigates to the Itau bank homepage and closes the browser - minimal test to verify page loads

Starting URL: https://www.itau.com.br/

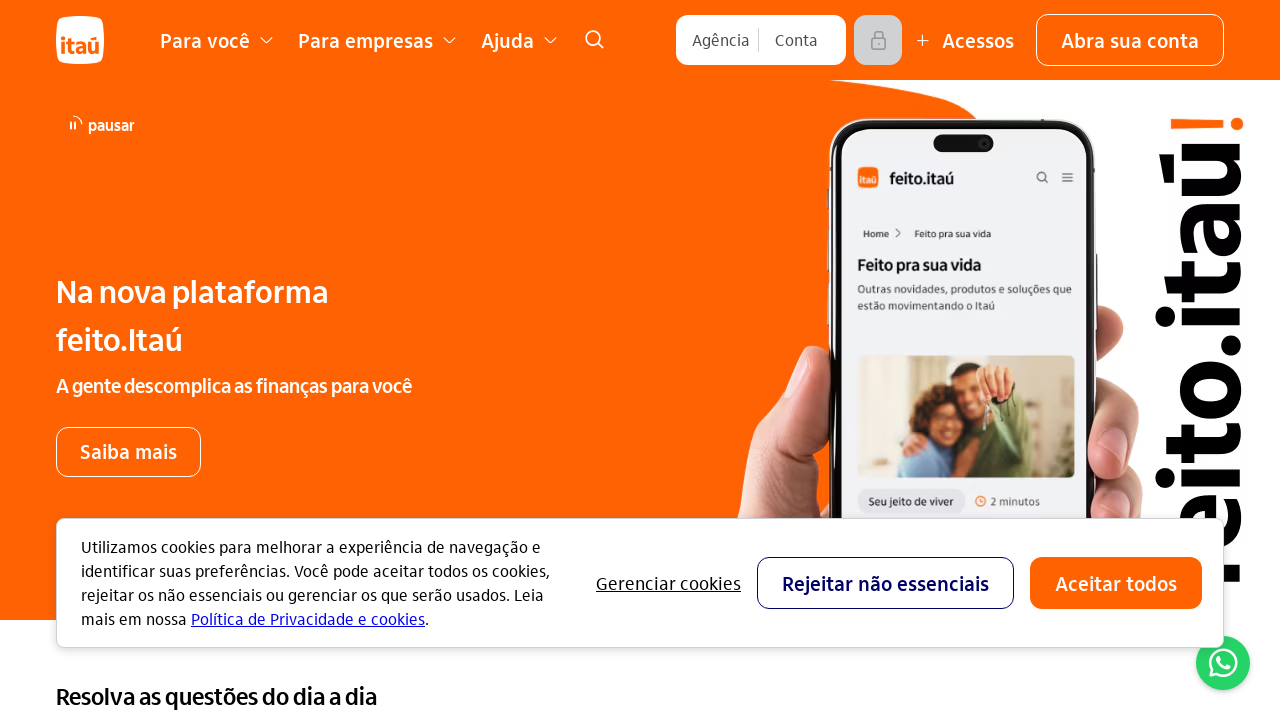

Waited for Itau homepage to load (DOM content loaded)
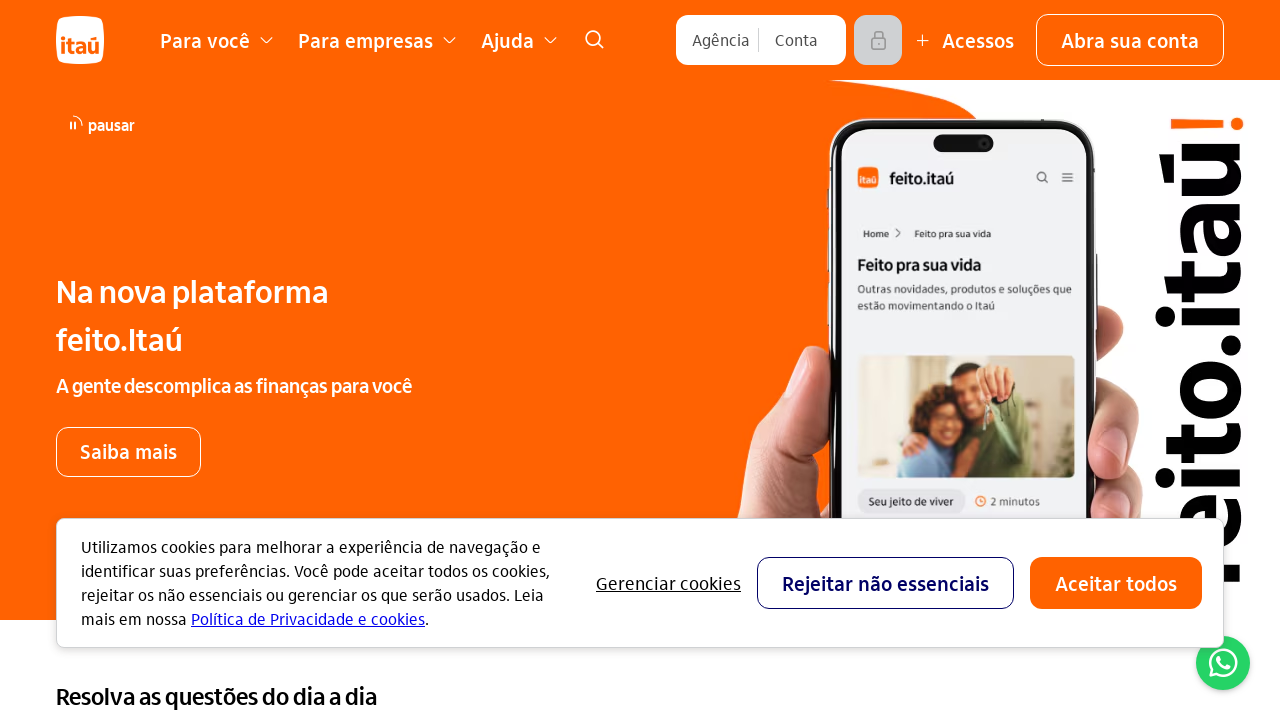

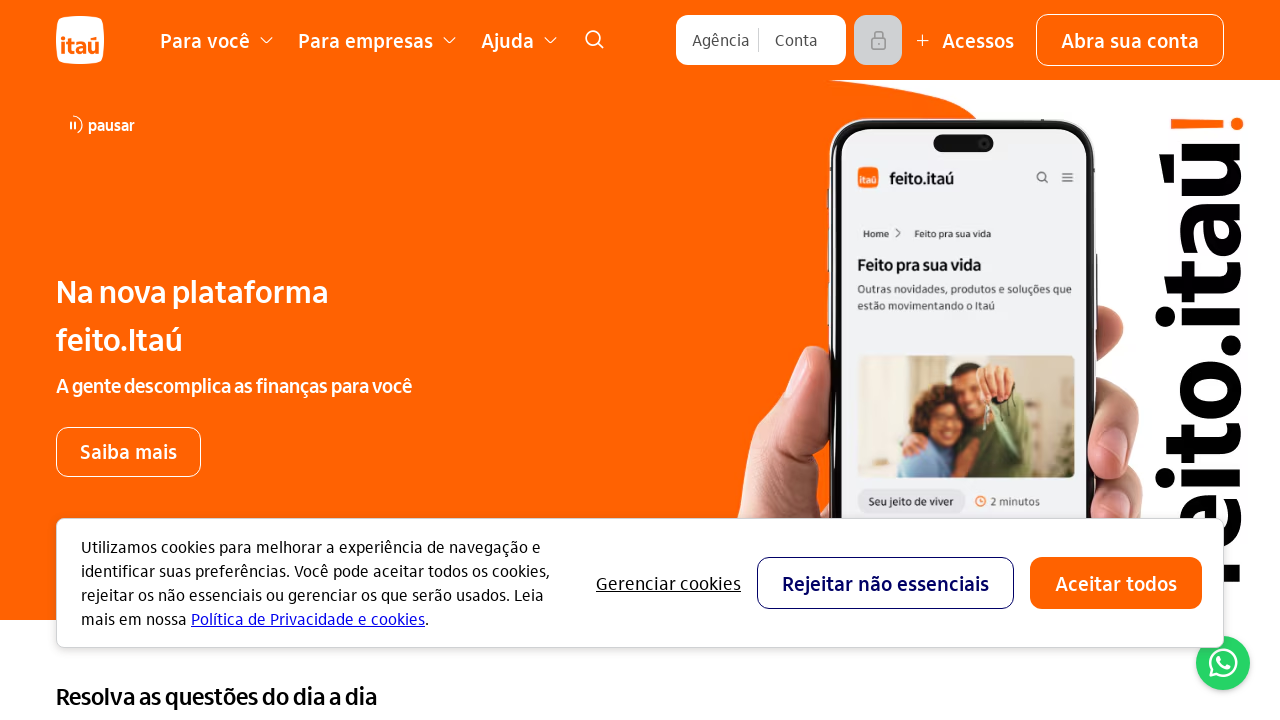